Tests clicking the Full Image button on a JPL Space page and verifies that the full-size image modal appears

Starting URL: https://data-class-jpl-space.s3.amazonaws.com/JPL_Space/index.html

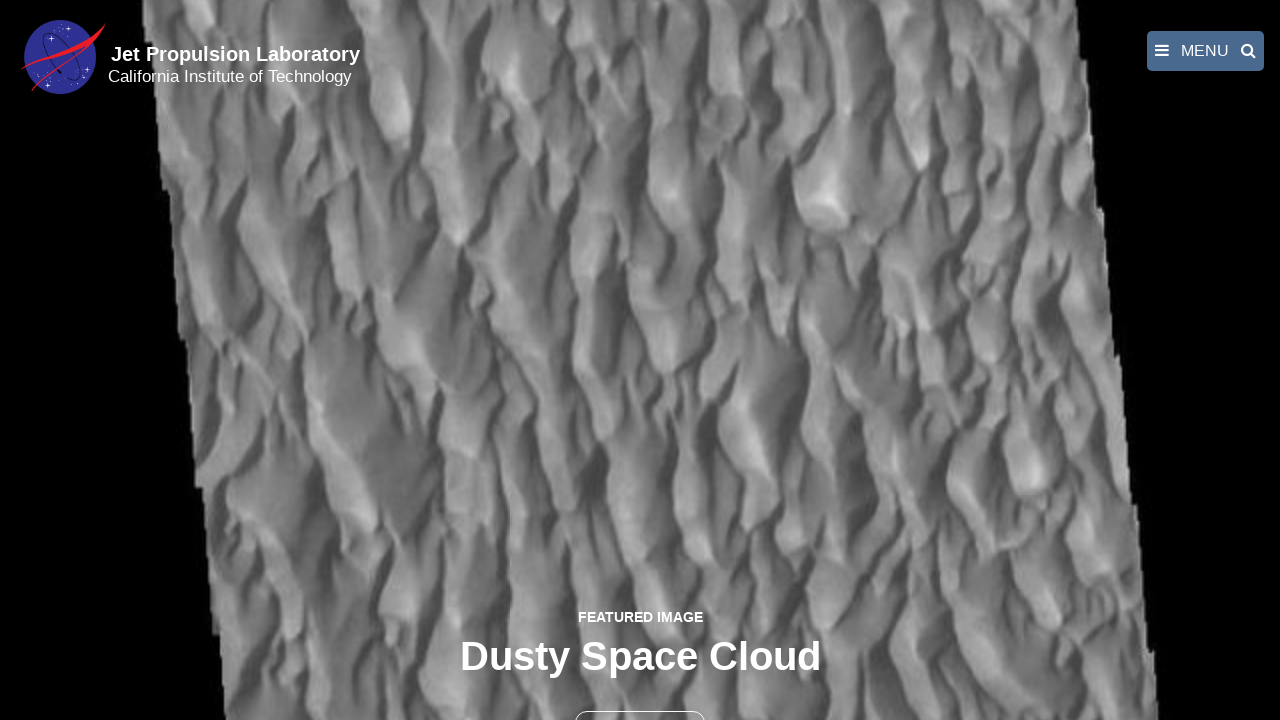

Clicked the Full Image button (second button on page) at (640, 699) on button >> nth=1
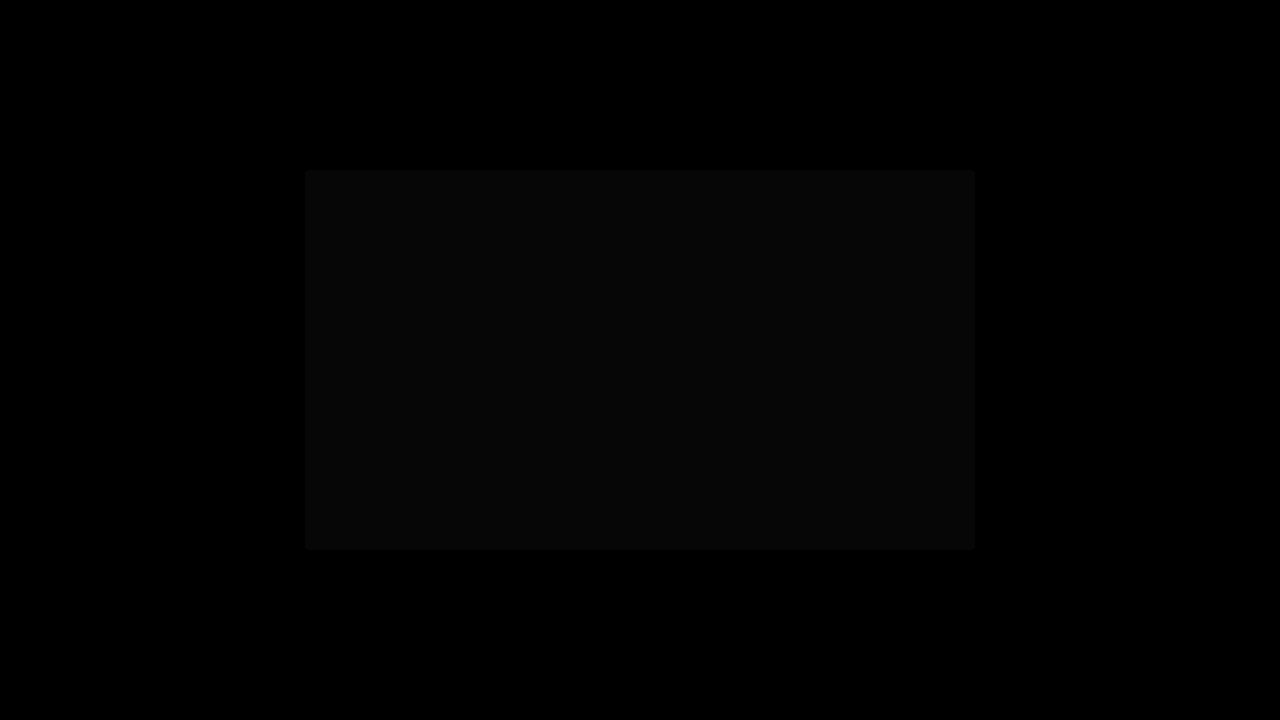

Full-size image modal appeared with fancybox image
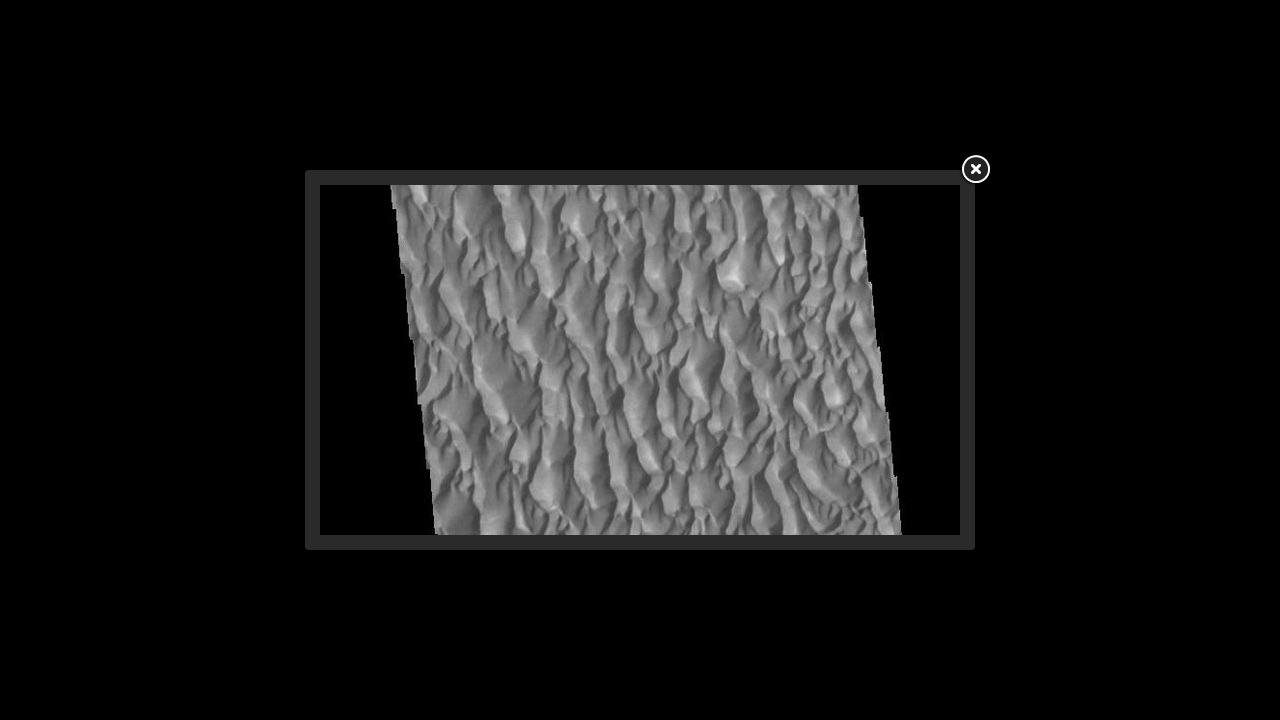

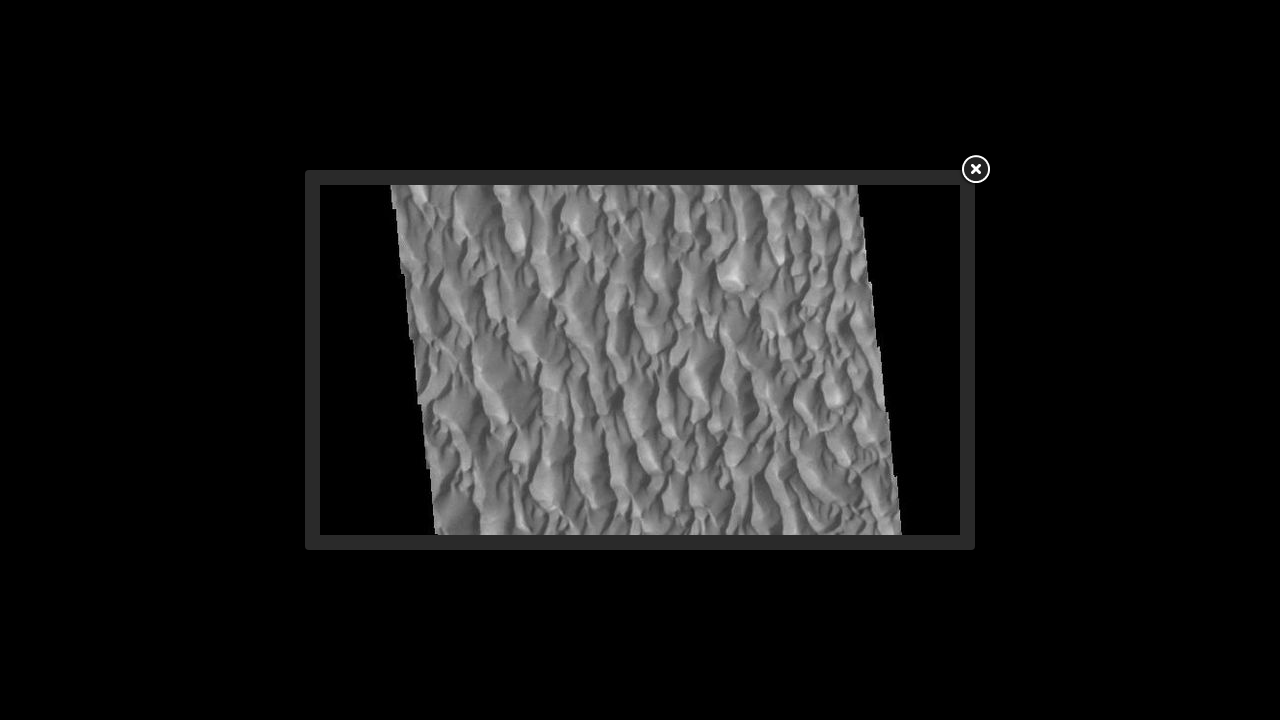